Tests form interaction by selecting a value from a year dropdown field

Starting URL: https://kodilla.com/pl/test/form

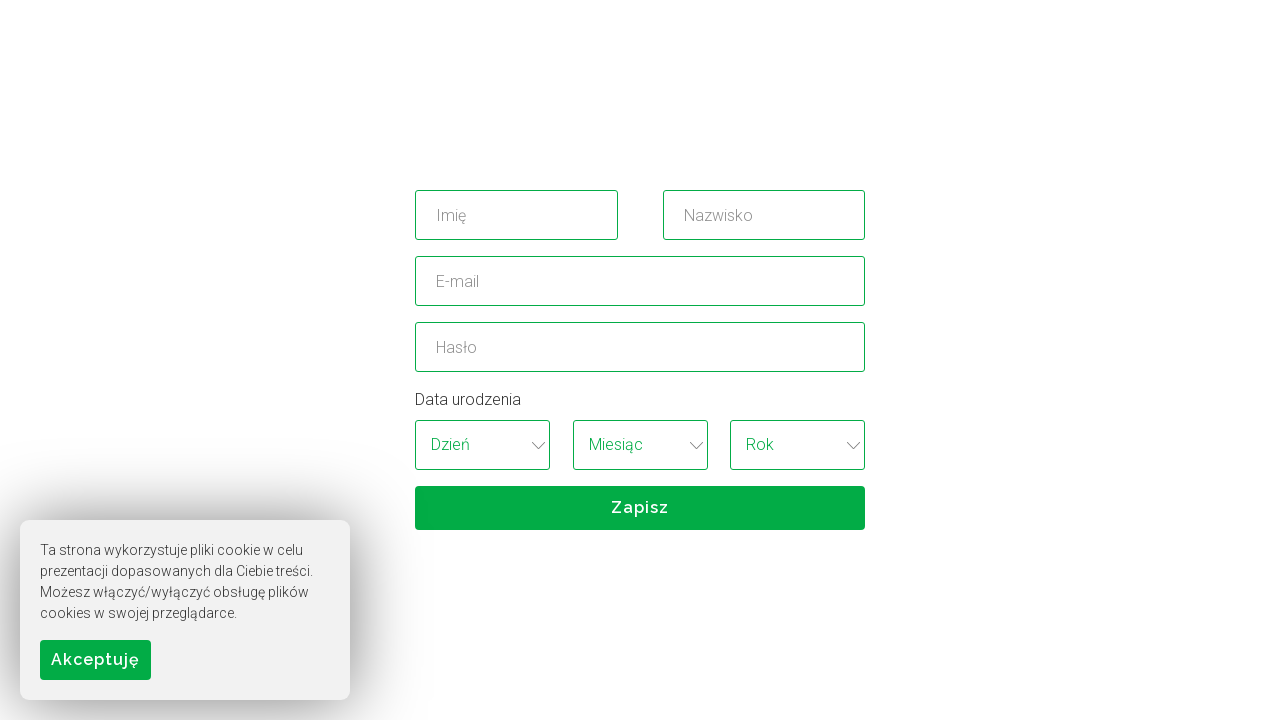

Located the year dropdown field in birthday section
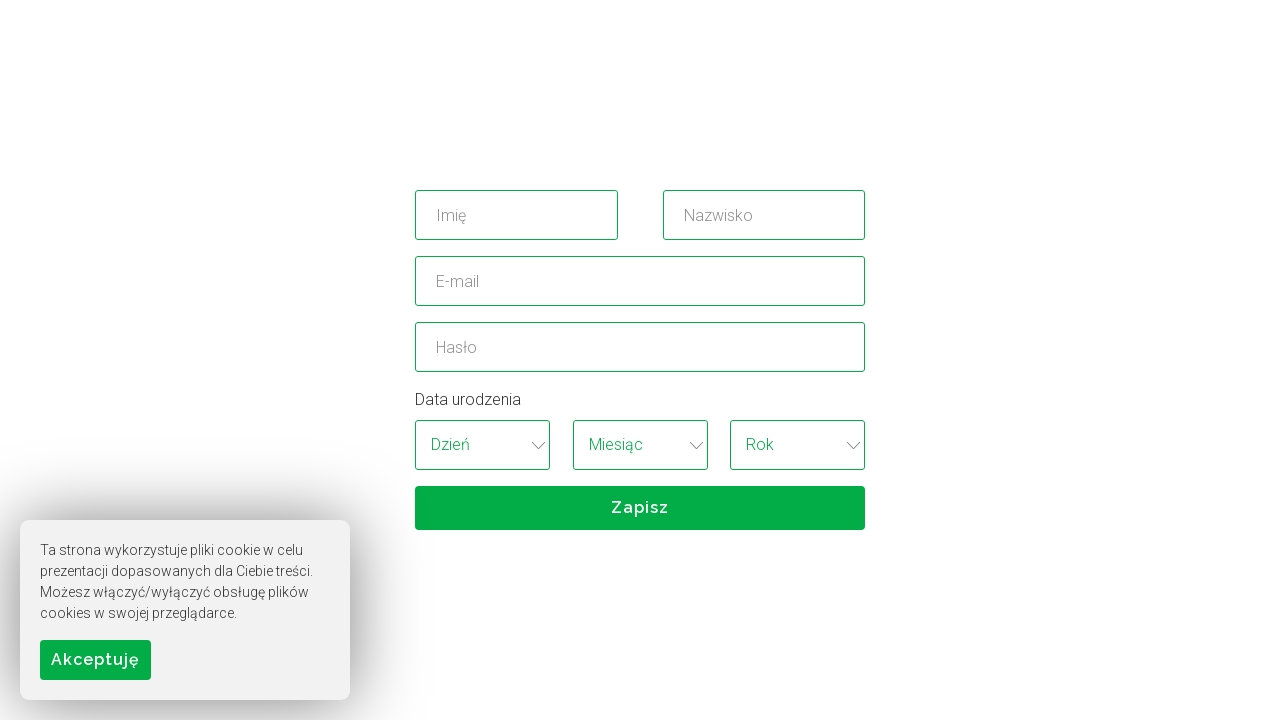

Selected 6th year option (index 5) from the year dropdown on xpath=//*[@id="birthday_wrapper"]/select[3]
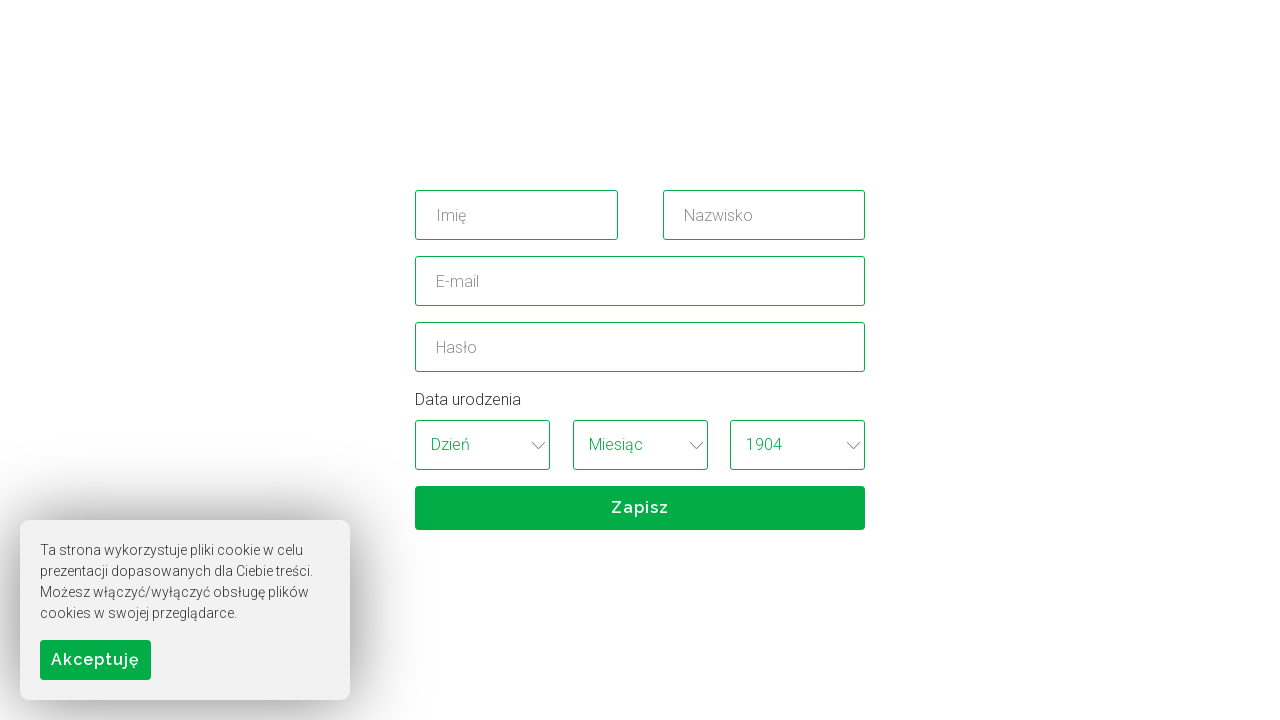

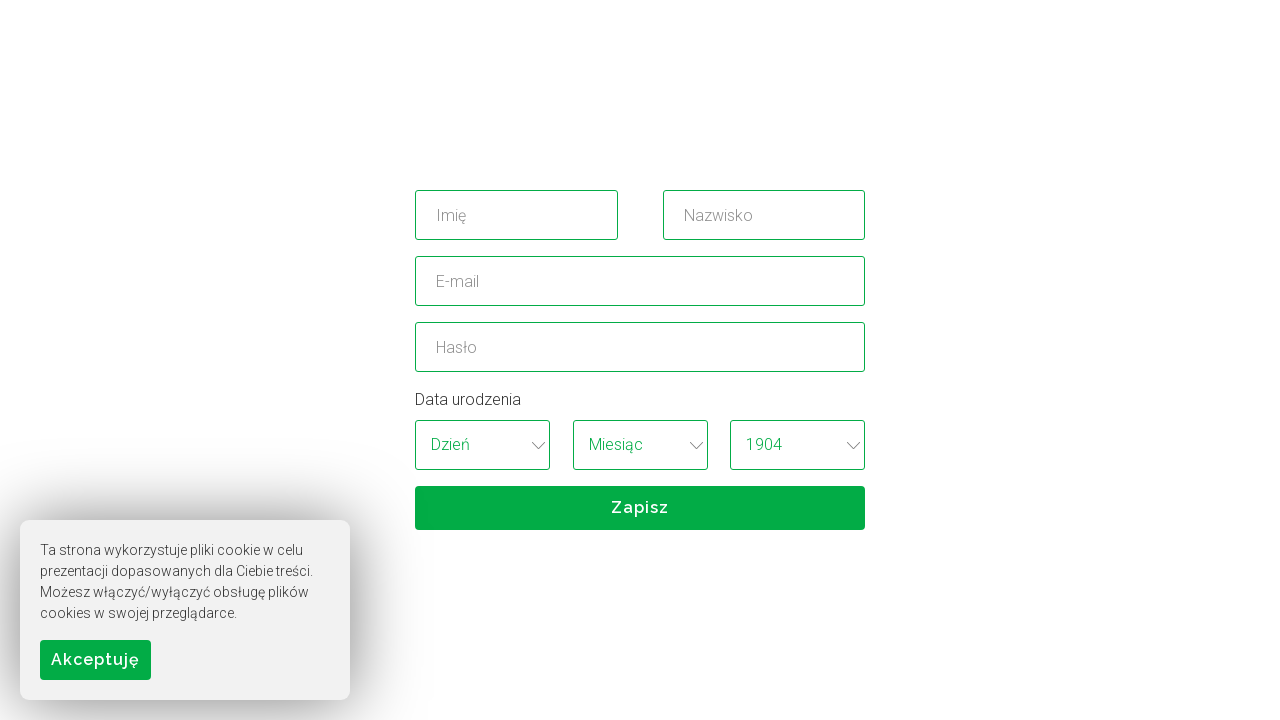